Tests the IT Bootcamp website by performing search functionality, navigation operations (refresh, back, forward), and window resizing

Starting URL: https://itbootcamp.rs/

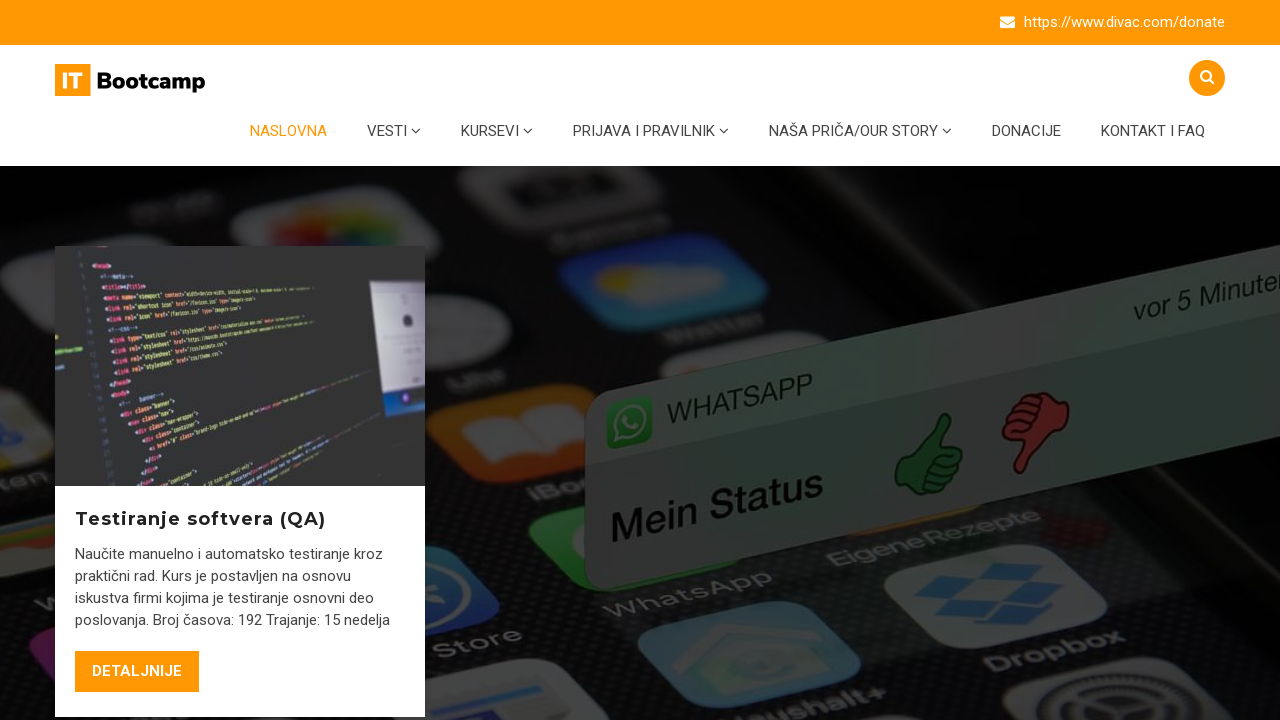

Reloaded the IT Bootcamp website
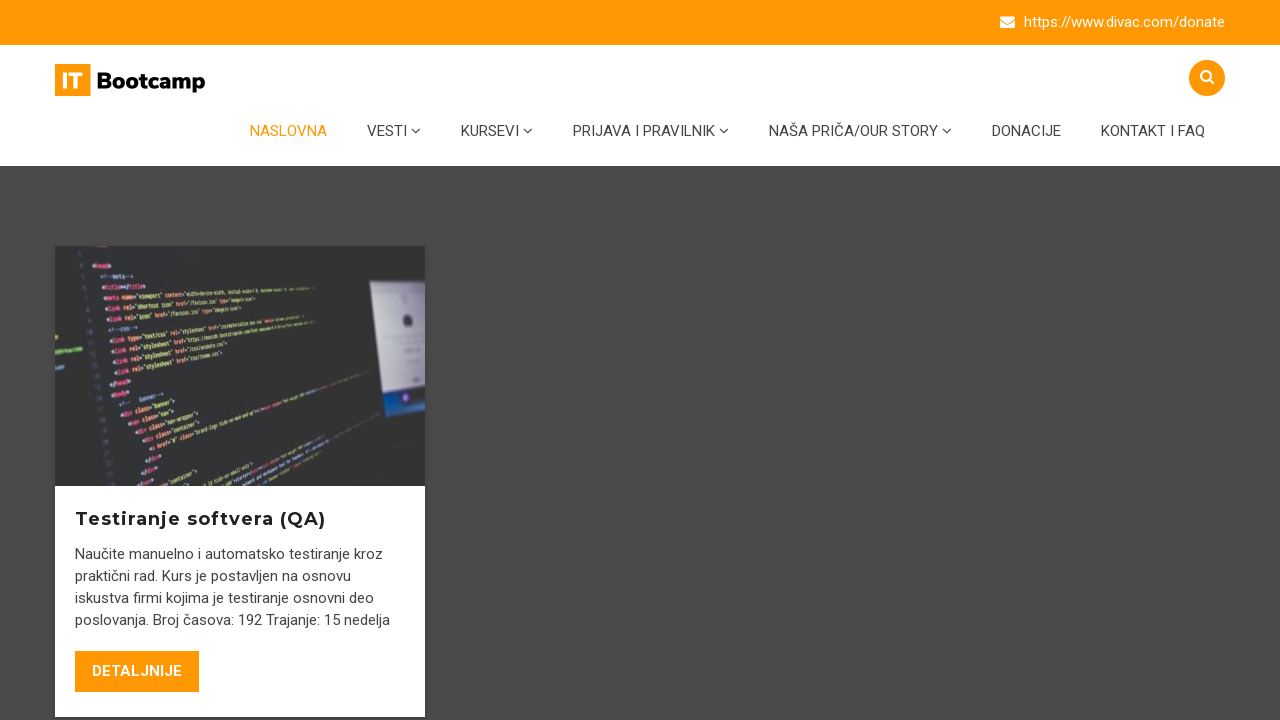

Clicked search button to open search field at (1207, 78) on .open-search
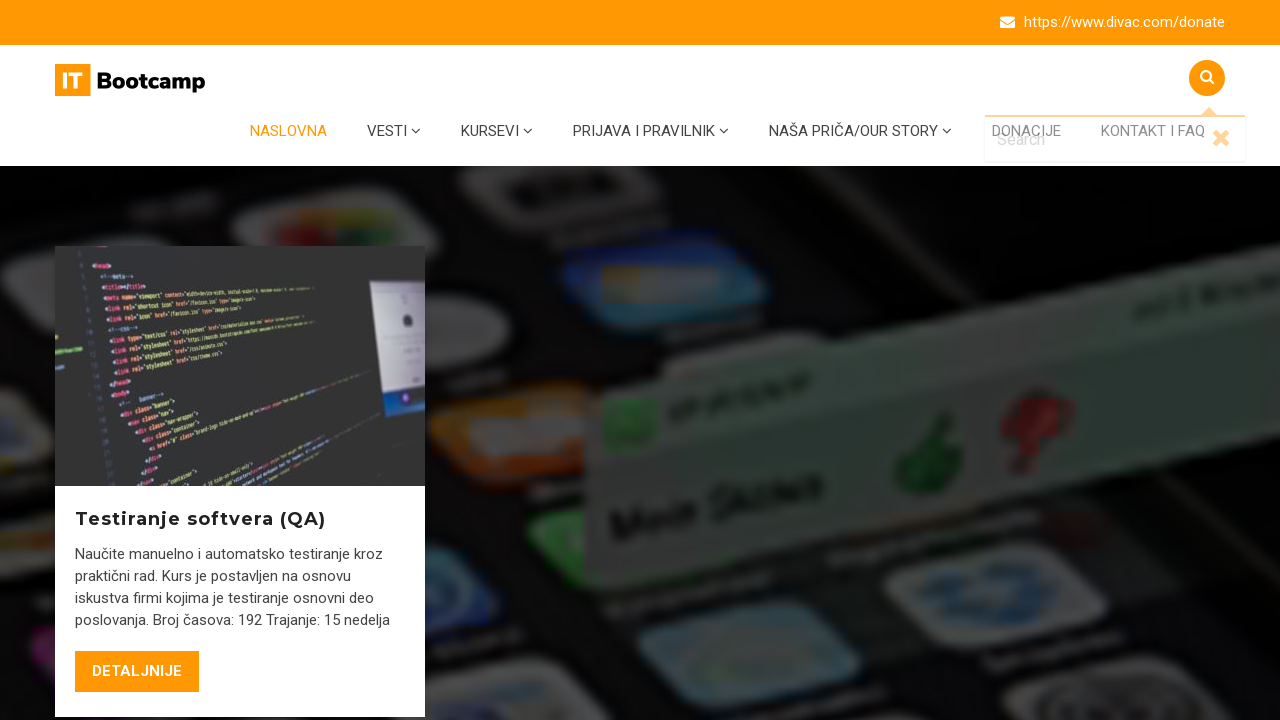

Filled search field with 'testiranje' on .form-control
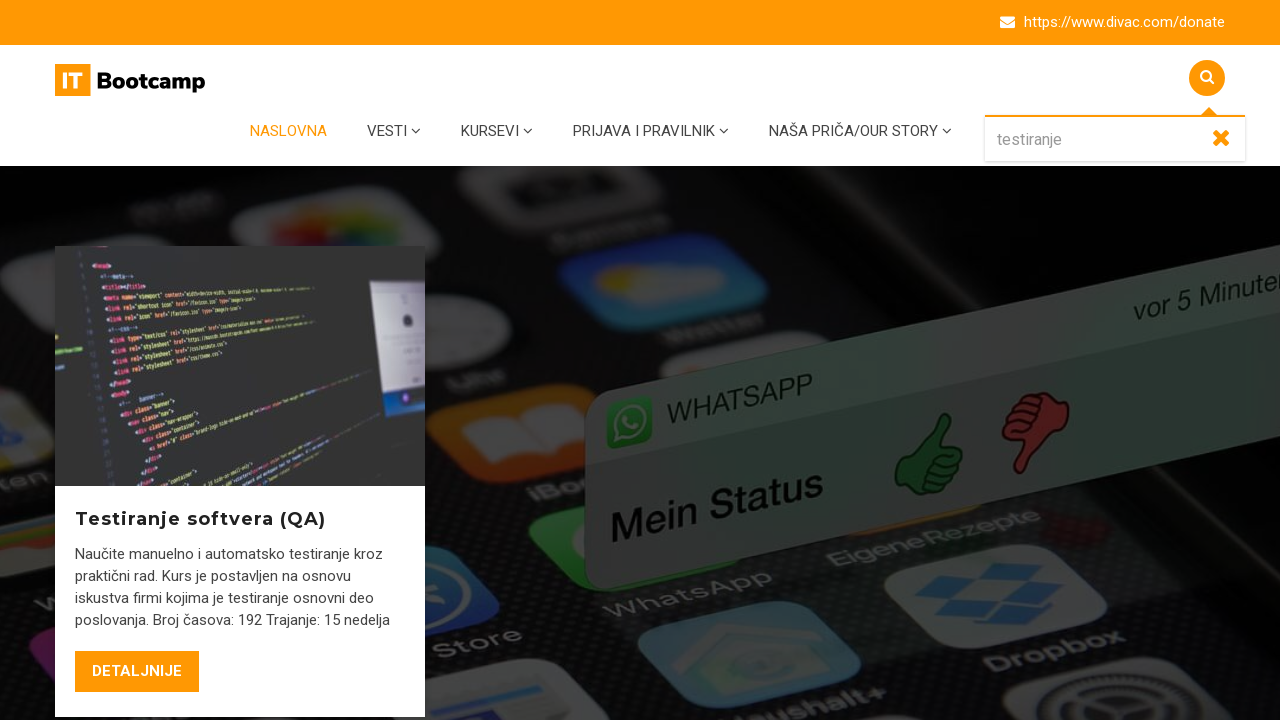

Submitted search by pressing Enter
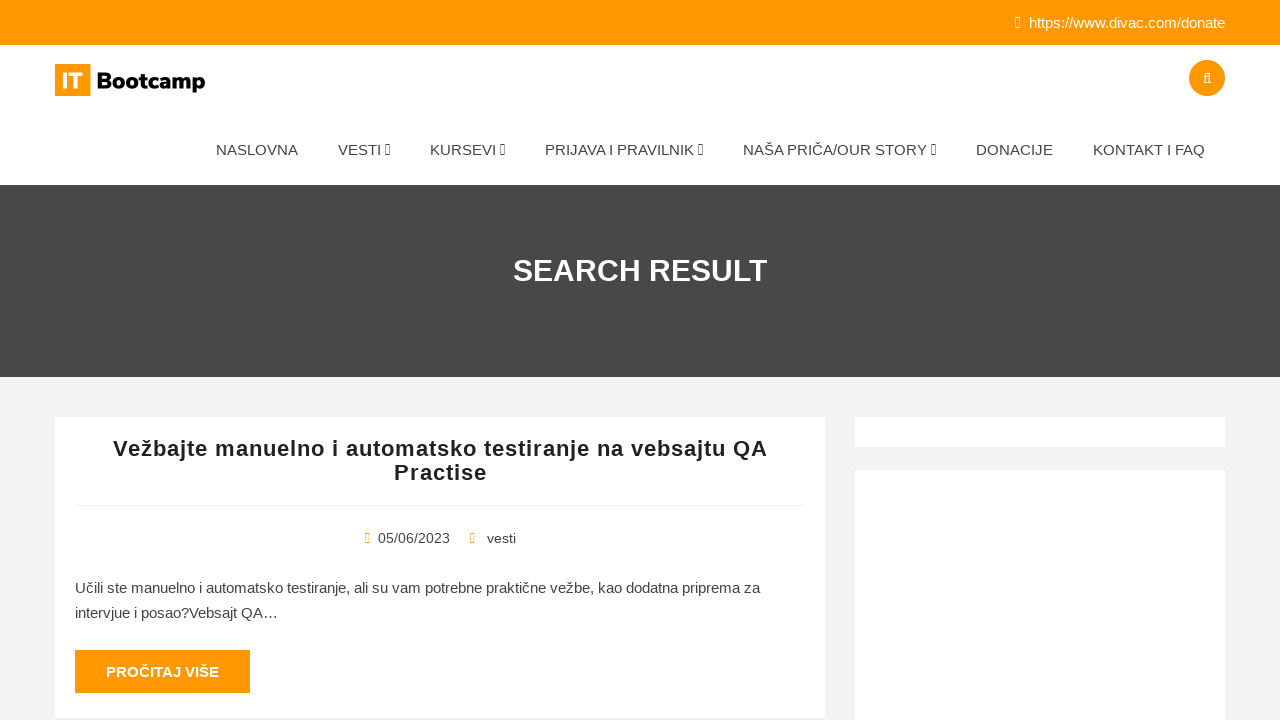

Search results page loaded
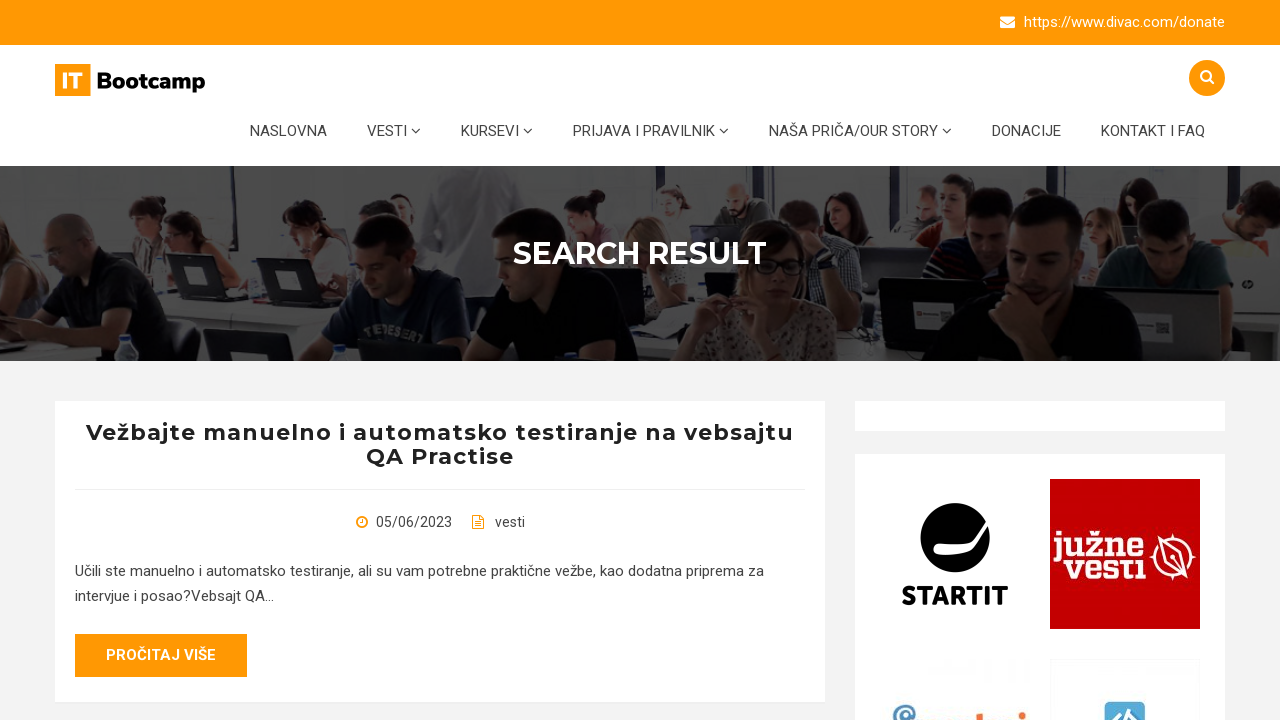

Navigated back to previous page
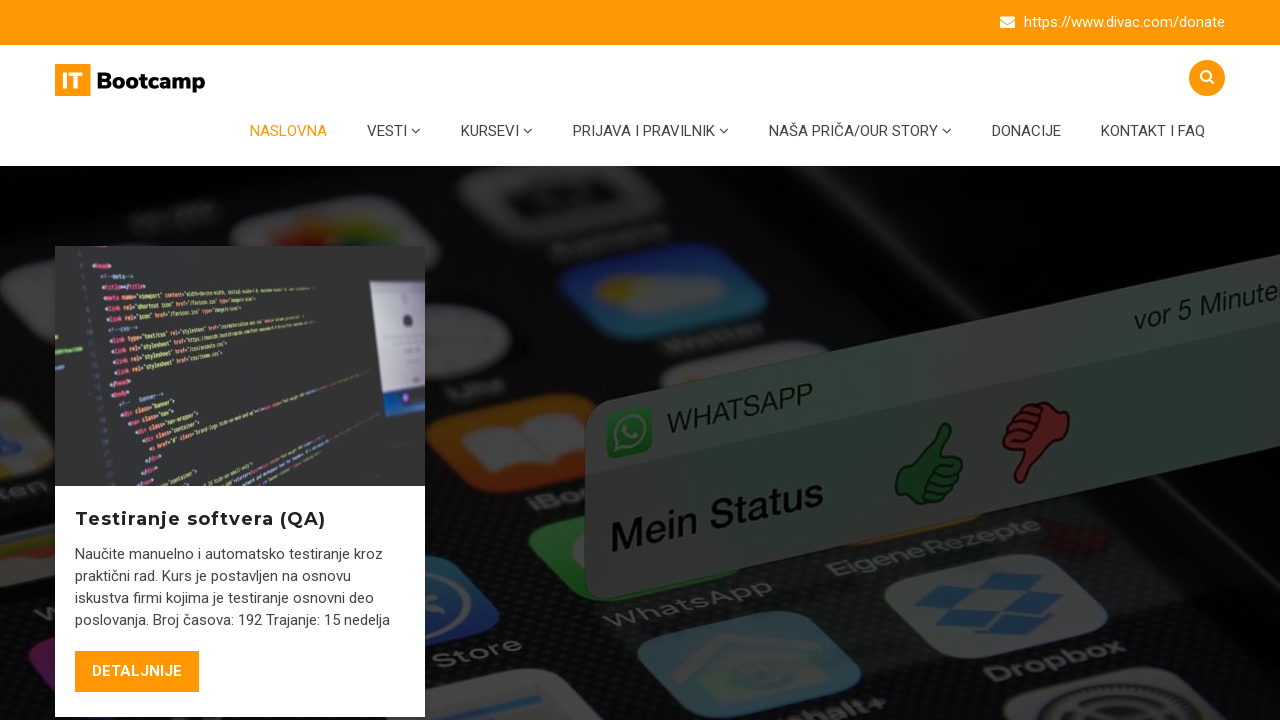

Navigated forward to search results page
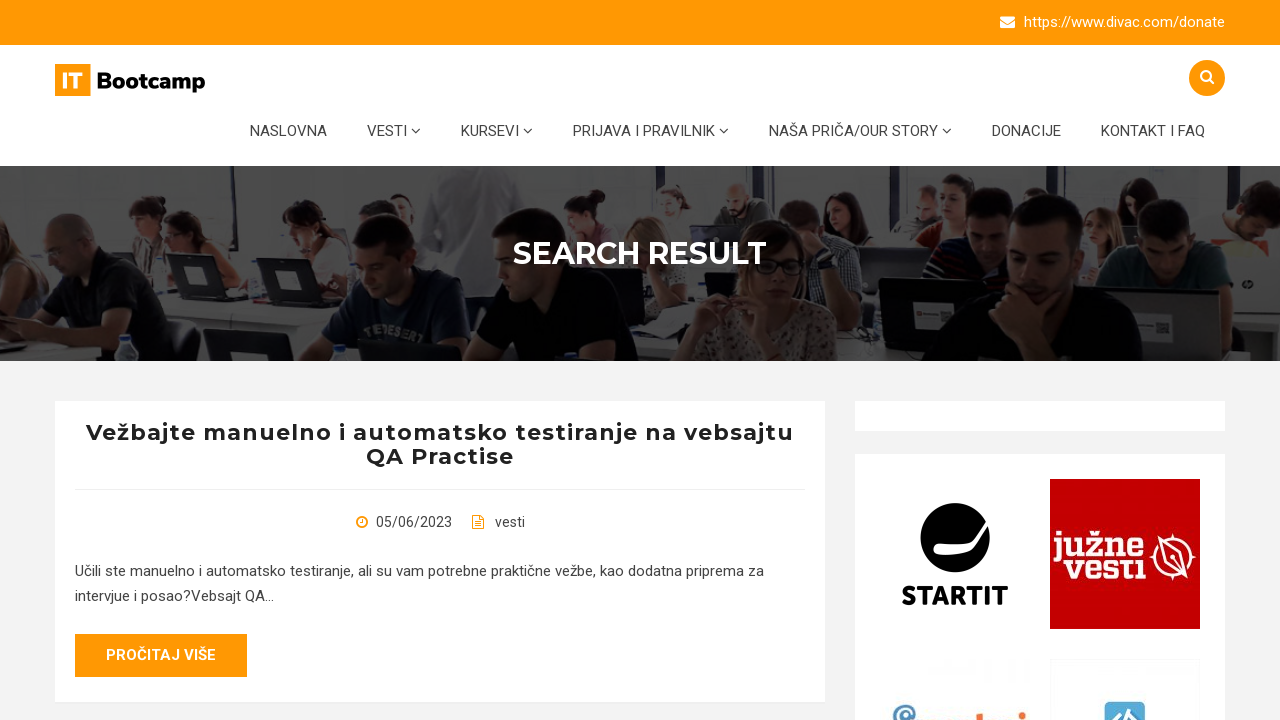

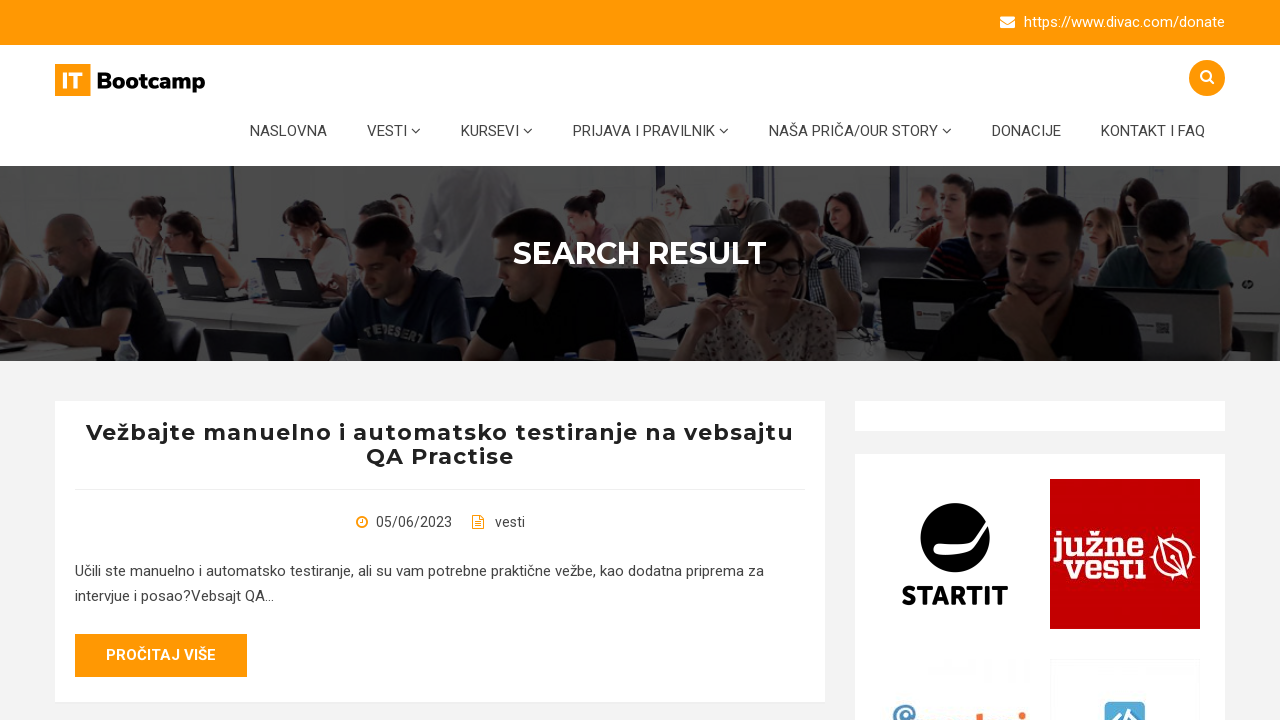